Tests adding multiple todo items to the list by filling the input field and pressing Enter, then verifying the items appear in the list

Starting URL: https://demo.playwright.dev/todomvc

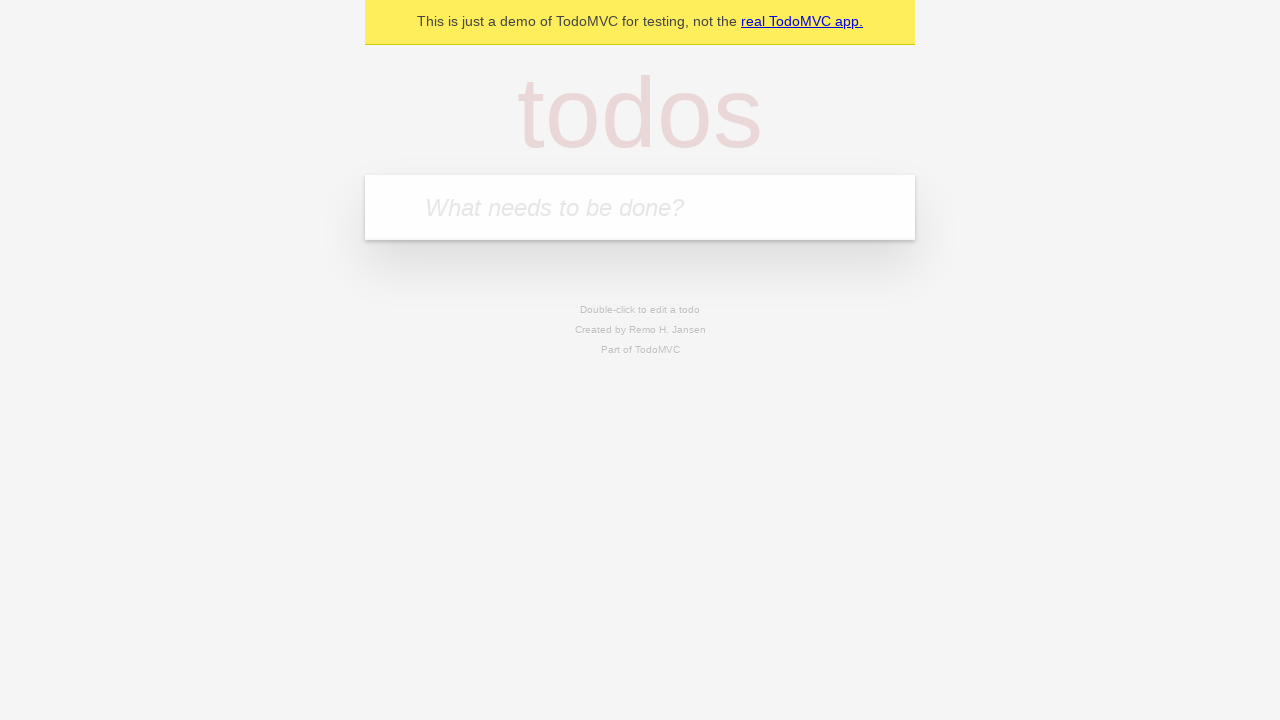

Filled input field with first todo item 'buy some cheese' on internal:attr=[placeholder="What needs to be done?"i]
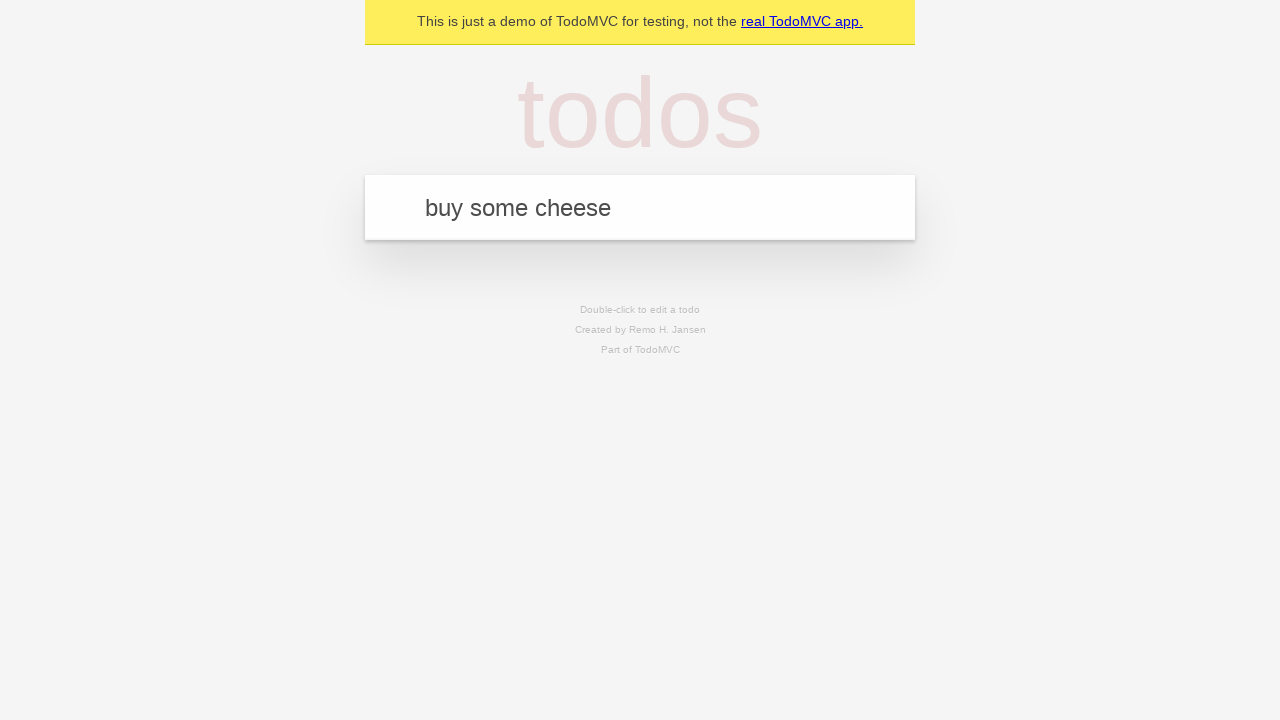

Pressed Enter to add first todo item on internal:attr=[placeholder="What needs to be done?"i]
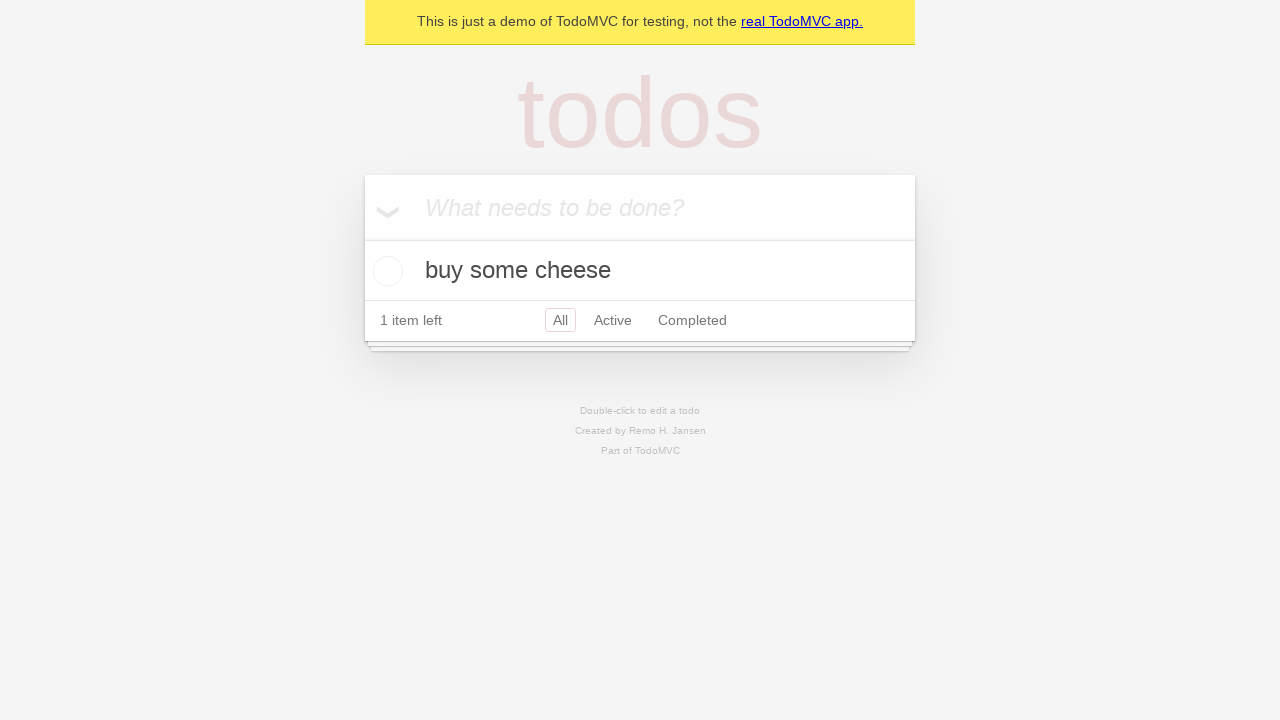

Verified first todo item appeared in the list
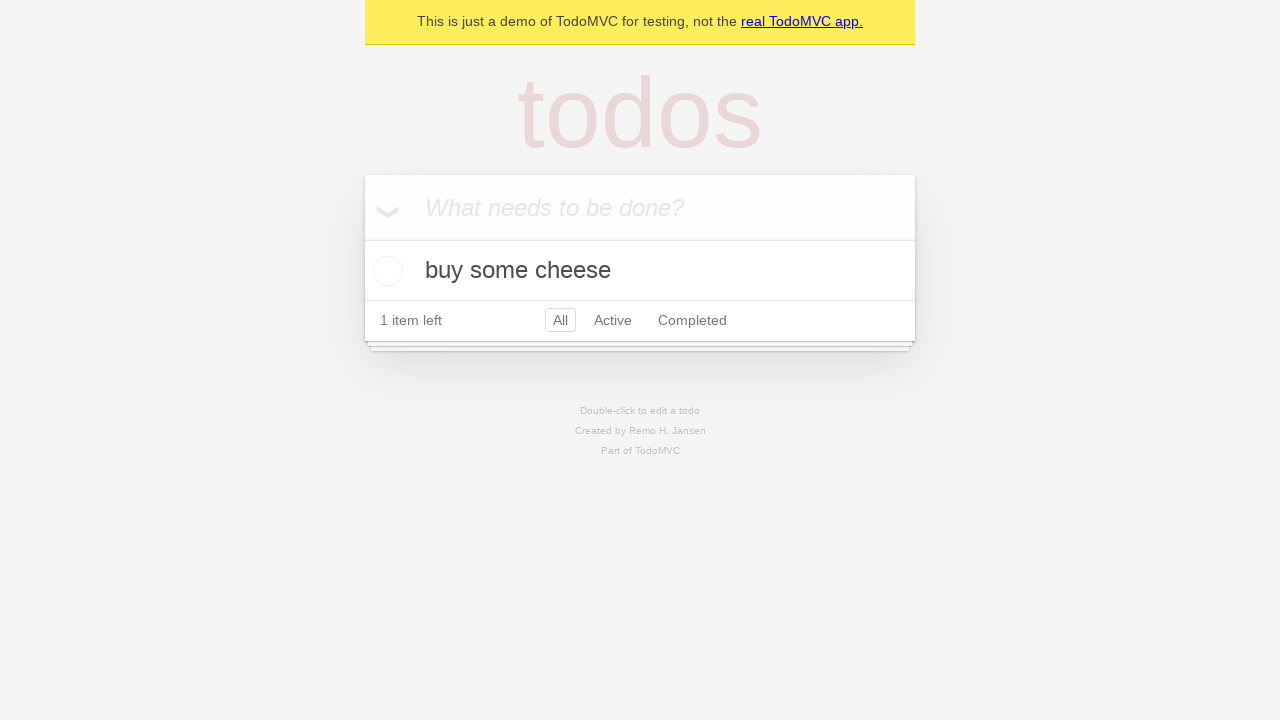

Filled input field with second todo item 'feed the cat' on internal:attr=[placeholder="What needs to be done?"i]
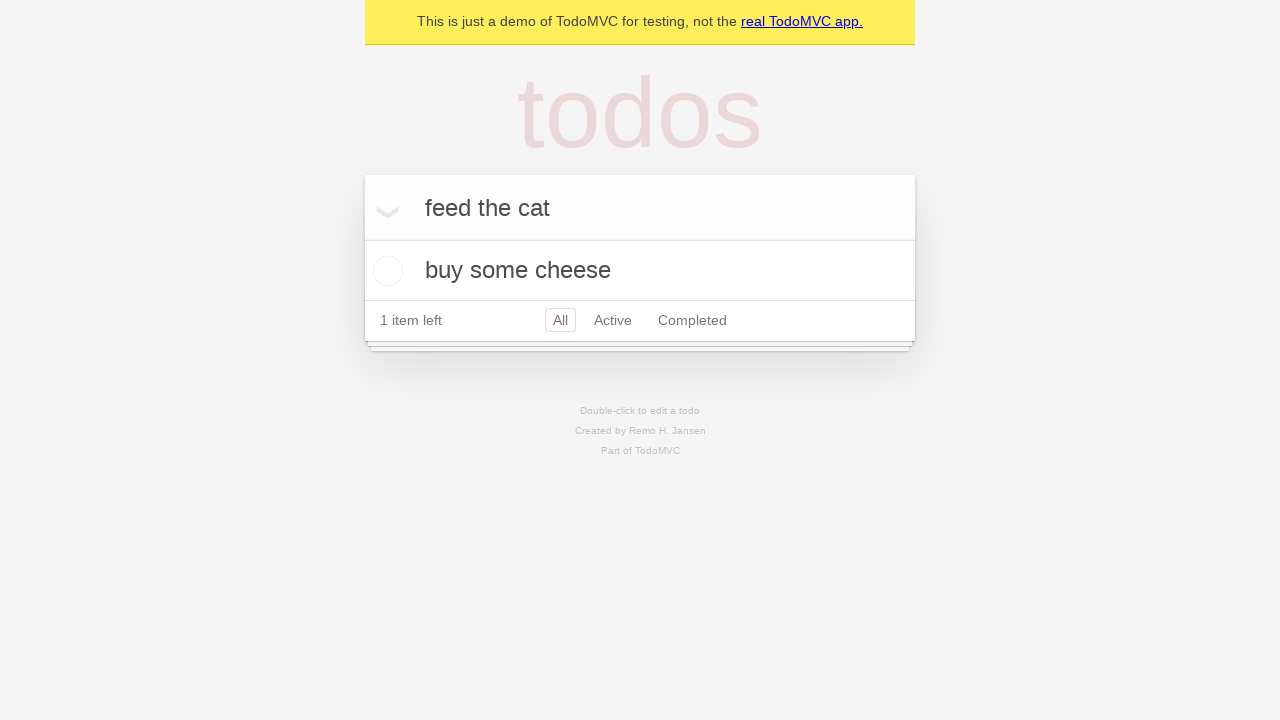

Pressed Enter to add second todo item on internal:attr=[placeholder="What needs to be done?"i]
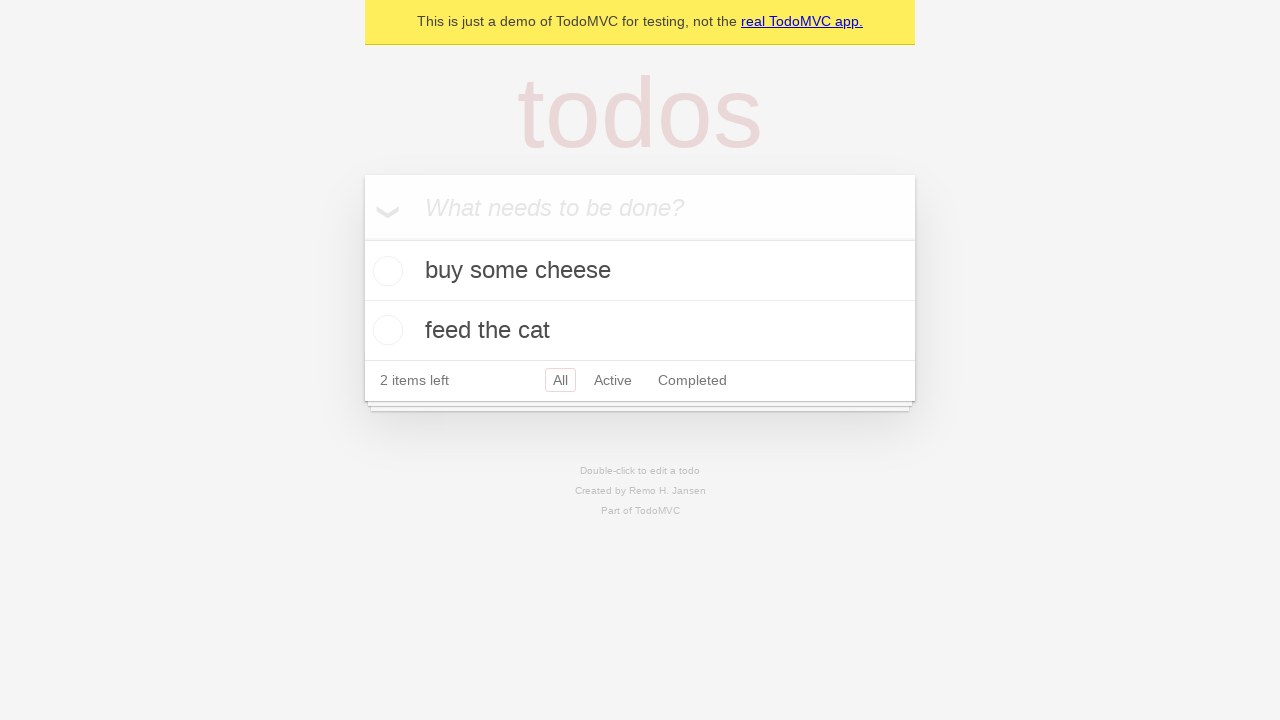

Verified both todo items are visible in the list
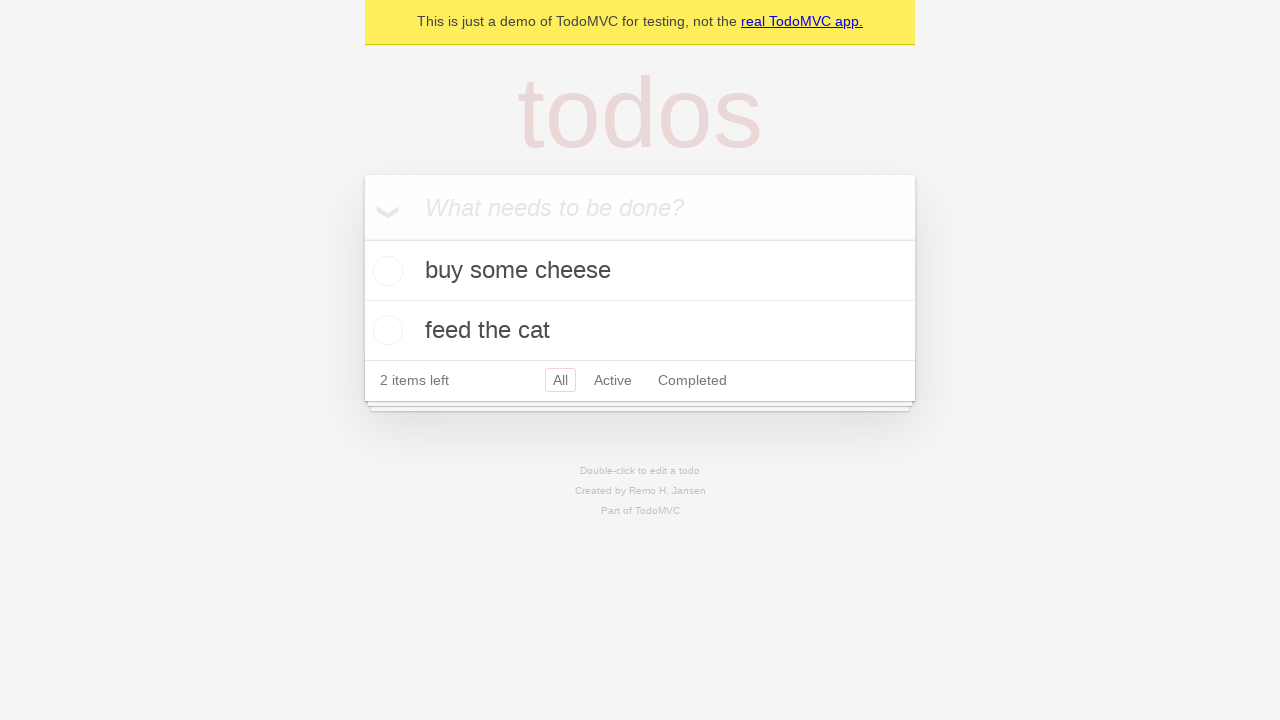

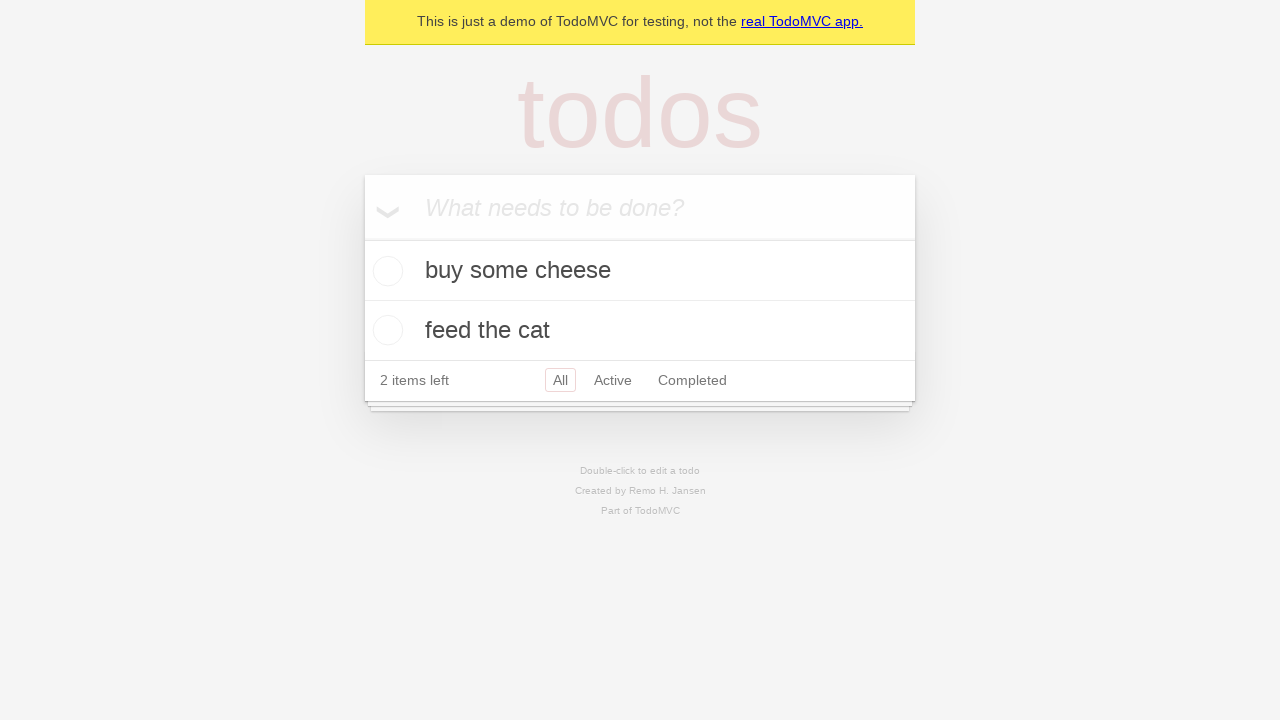